Tests context menu (right-click) functionality by right-clicking on an element, selecting "Edit" from the context menu, and accepting the resulting alert dialog

Starting URL: https://swisnl.github.io/jQuery-contextMenu/demo.html

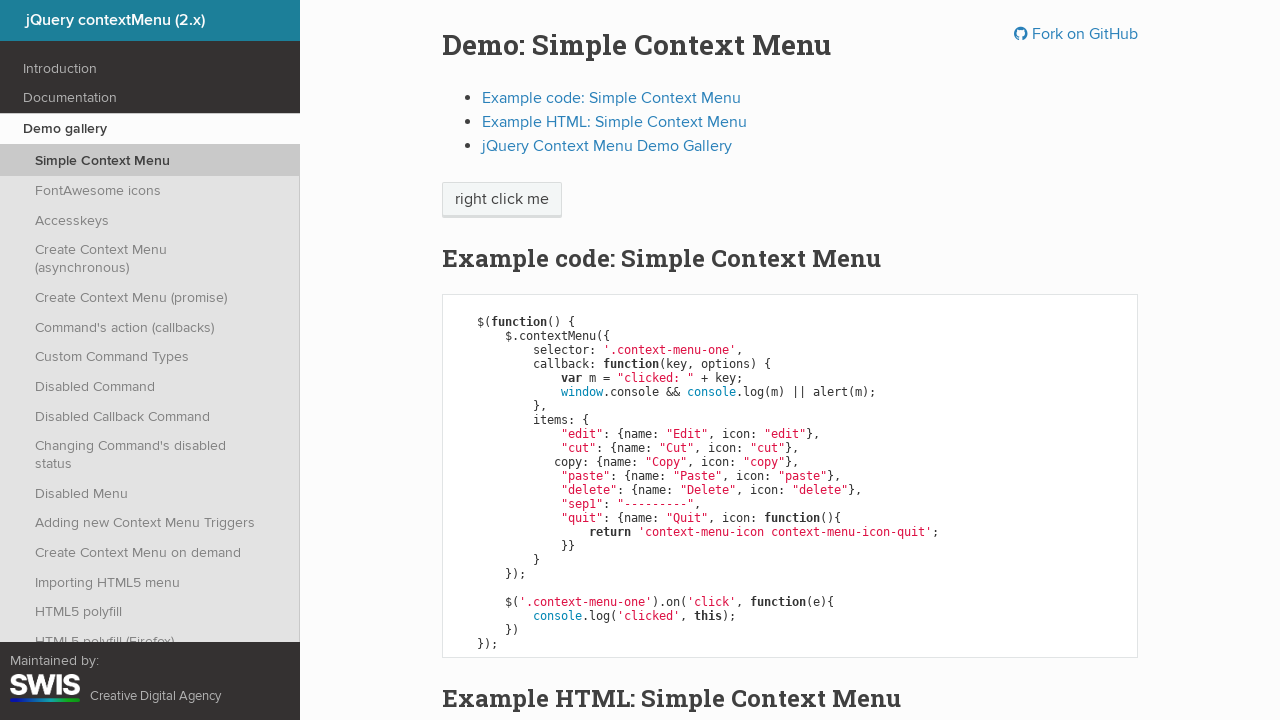

Right-clicked on 'right click me' element to open context menu at (502, 200) on //span[text()='right click me']
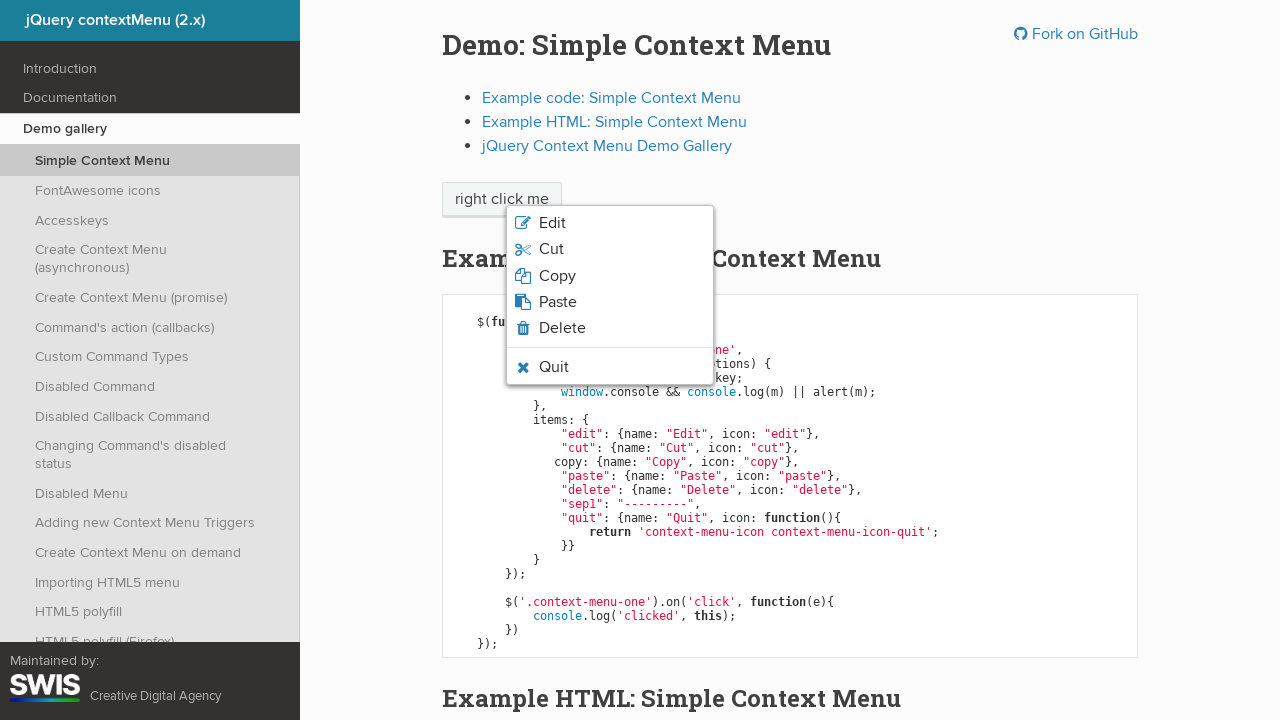

Clicked 'Edit' option from context menu at (552, 223) on xpath=//span[text()='Edit']
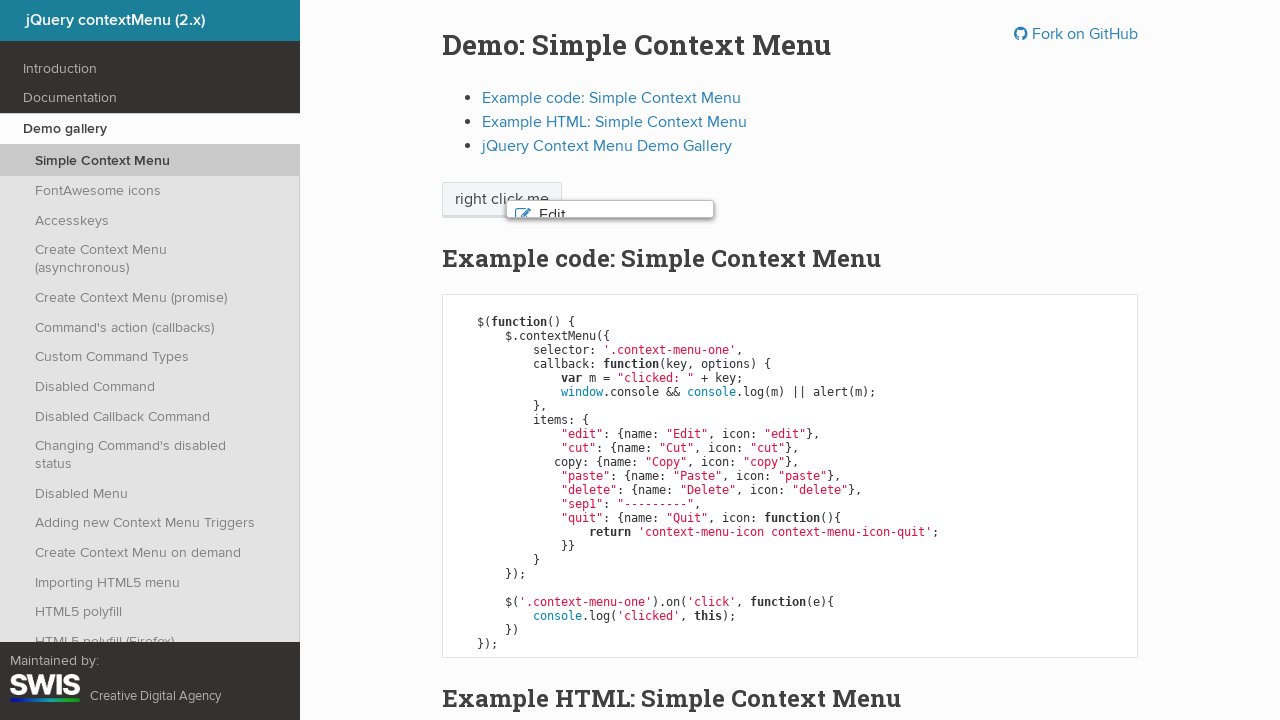

Set up dialog handler to accept alert
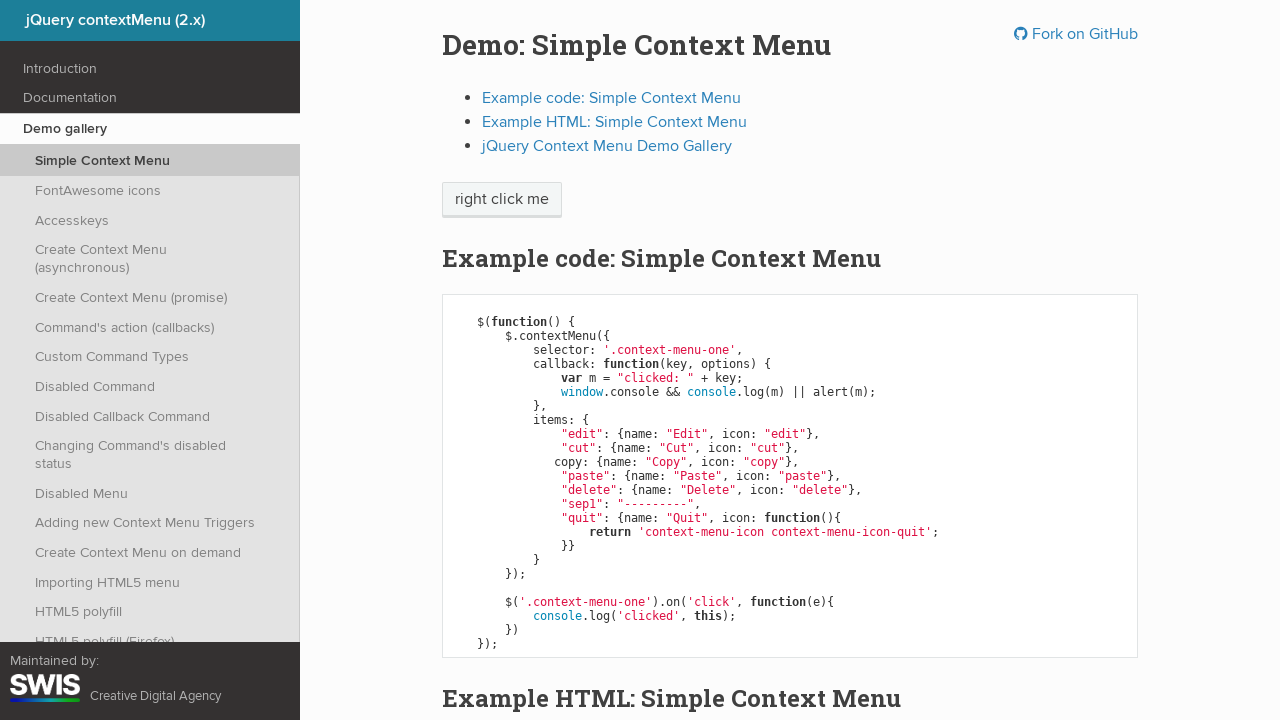

Waited for alert dialog to be processed
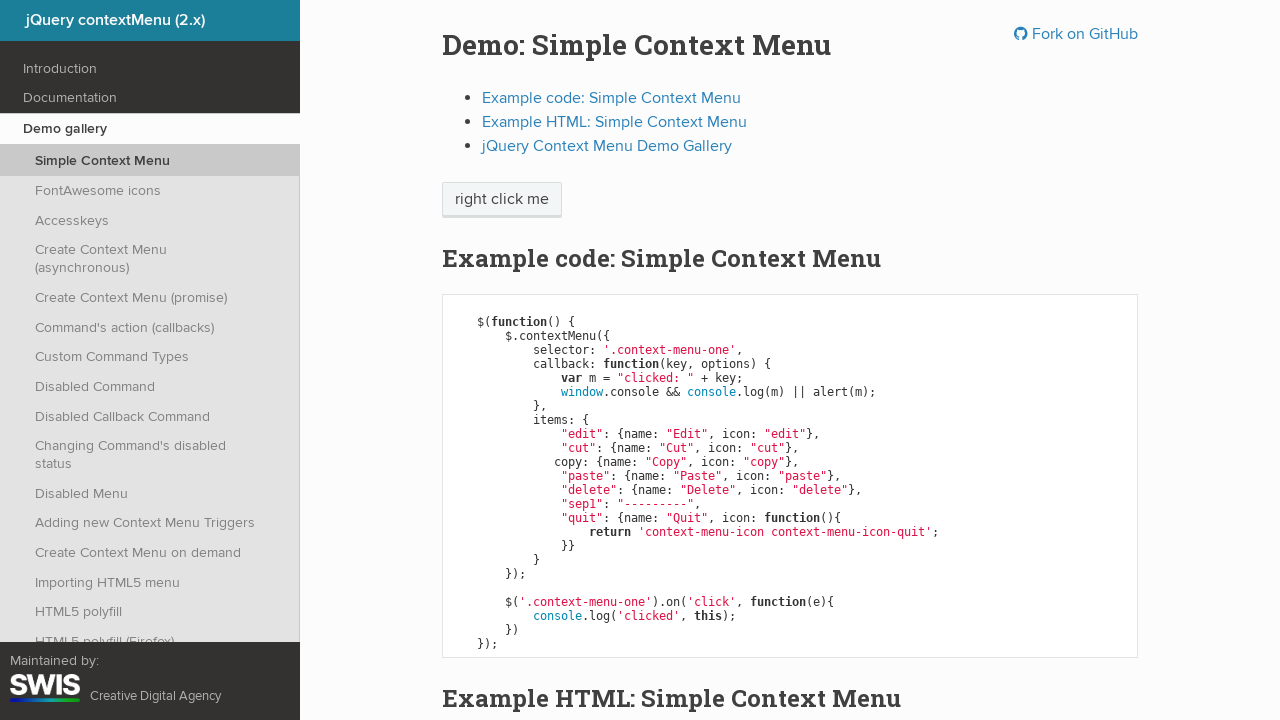

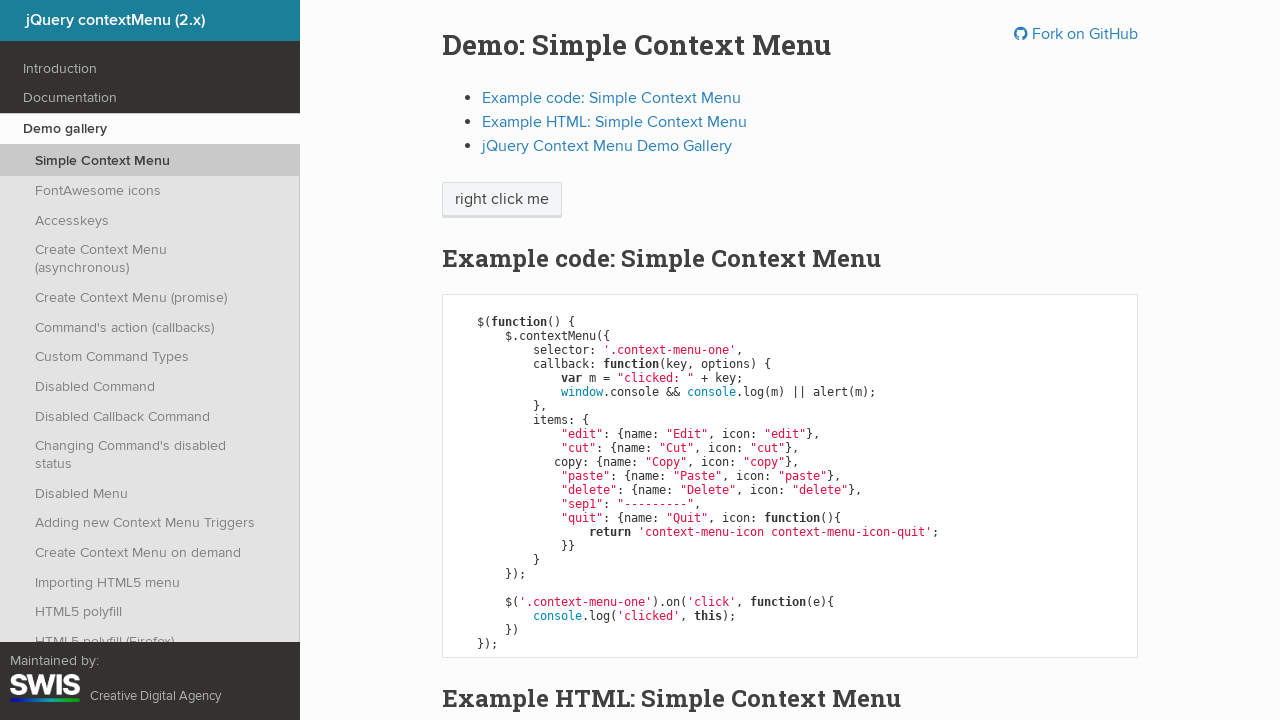